Tests adding a new record to a web table by clicking the add button and filling in user details (first name, last name, email, age, department)

Starting URL: https://demoqa.com/webtables

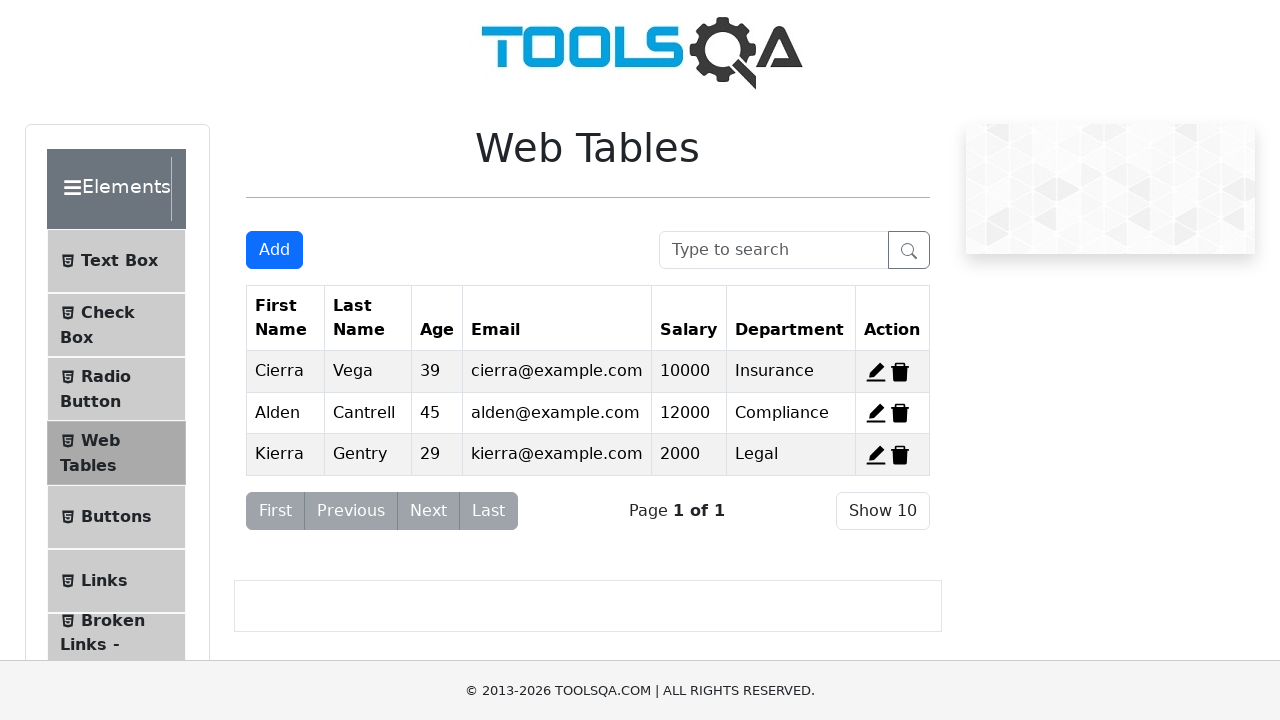

Clicked Add New Record button at (274, 250) on #addNewRecordButton
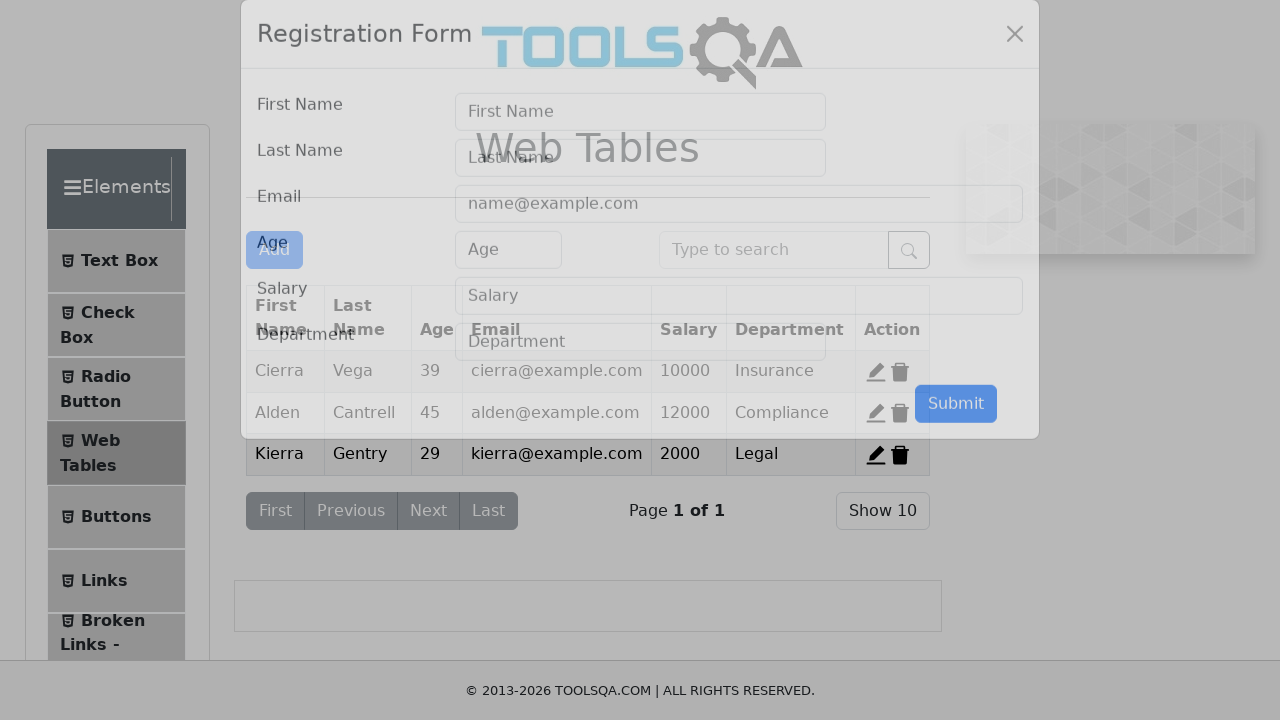

Filled First Name field with 'Elena' on internal:attr=[placeholder="First Name"i]
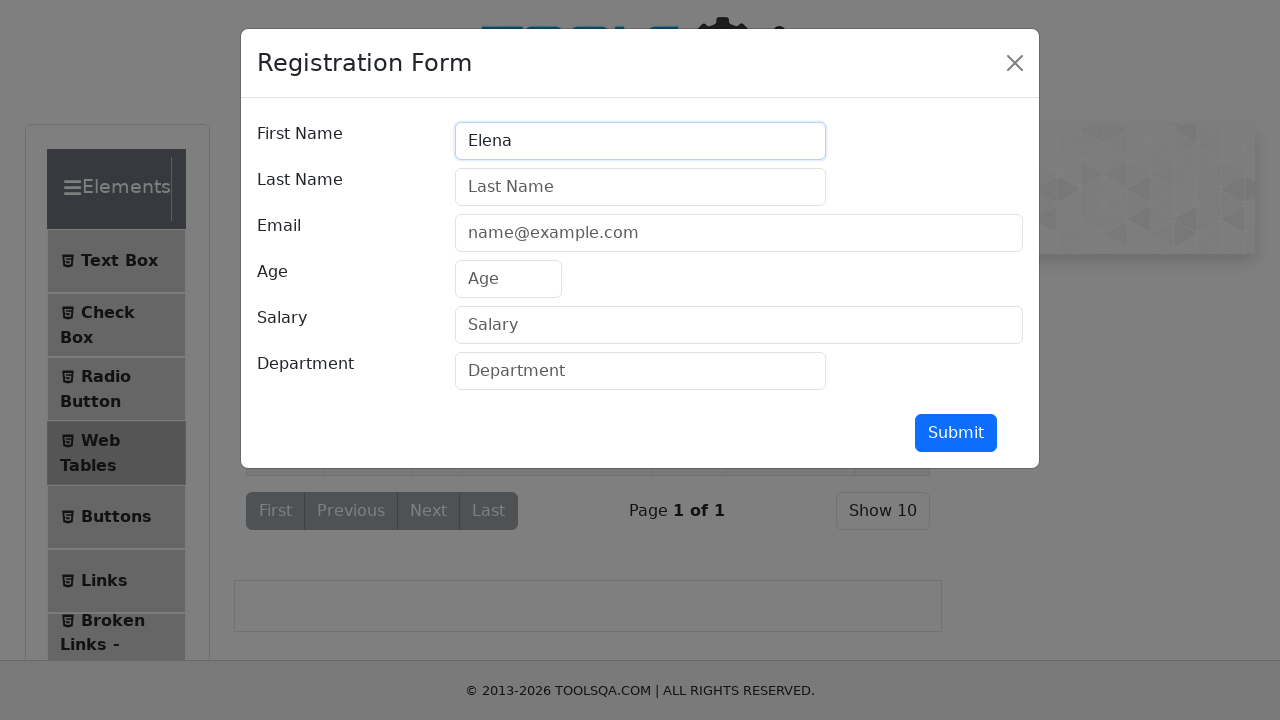

Filled Last Name field with 'Rodriguez' on internal:attr=[placeholder="Last Name"i]
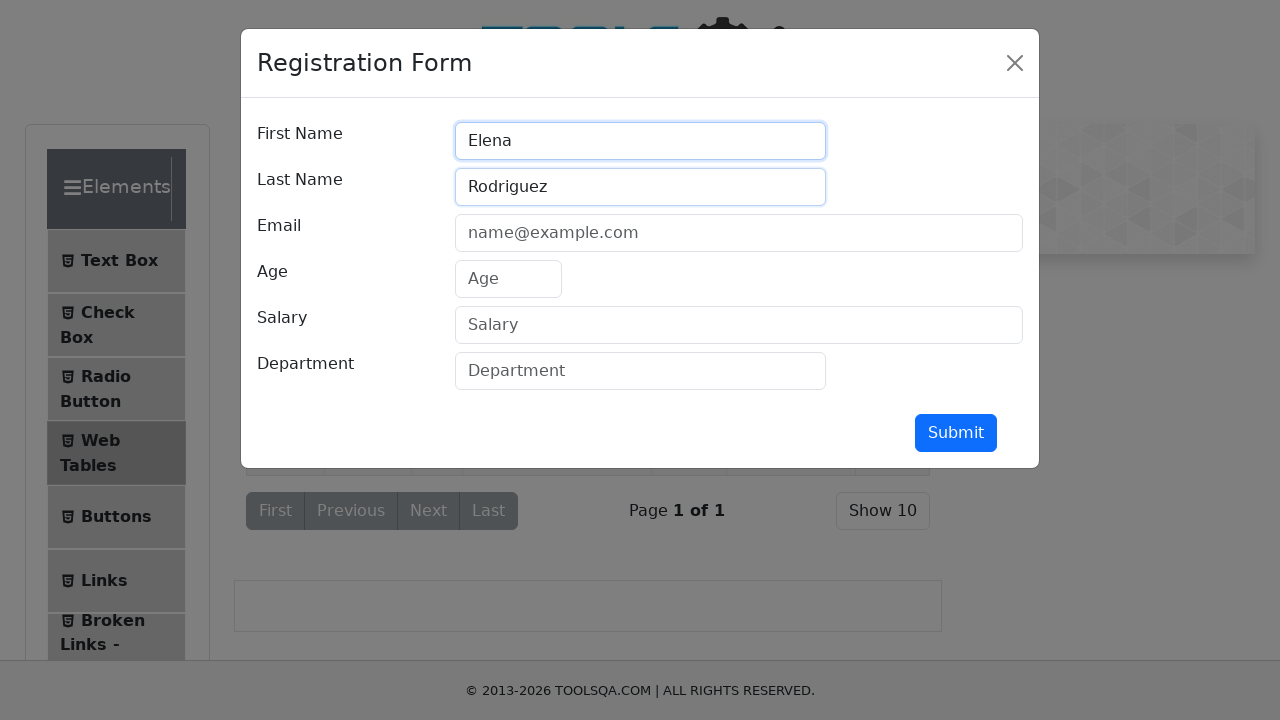

Filled Email field with 'elena.r@testmail.org' on internal:attr=[placeholder="name@example.com"i]
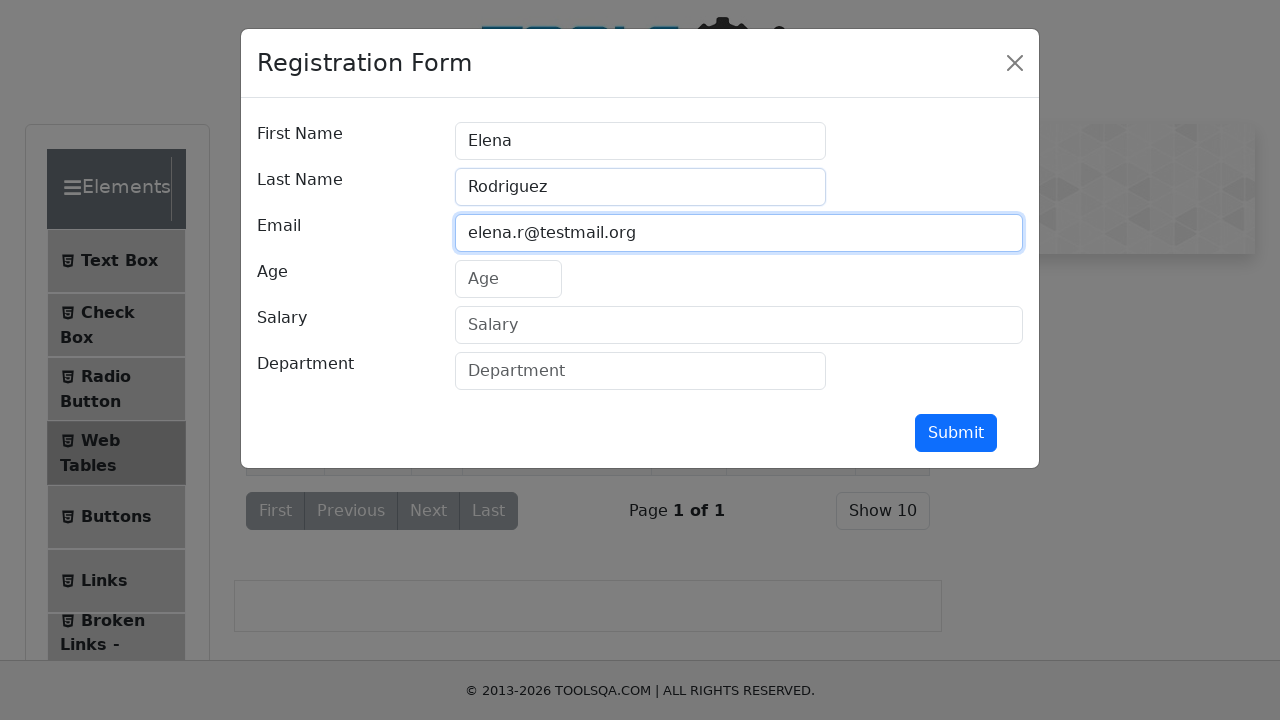

Filled Age field with '28' on internal:attr=[placeholder="Age"i]
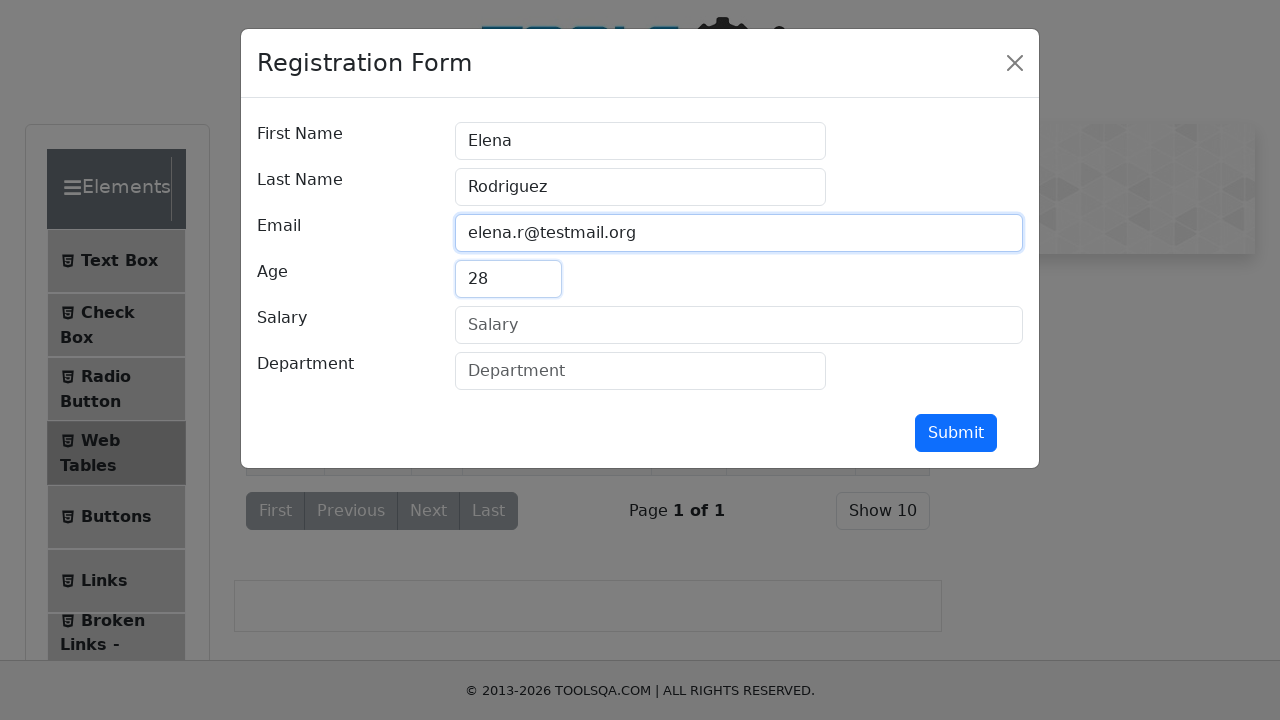

Filled Department field with 'Marketing' on internal:attr=[placeholder="Department"i]
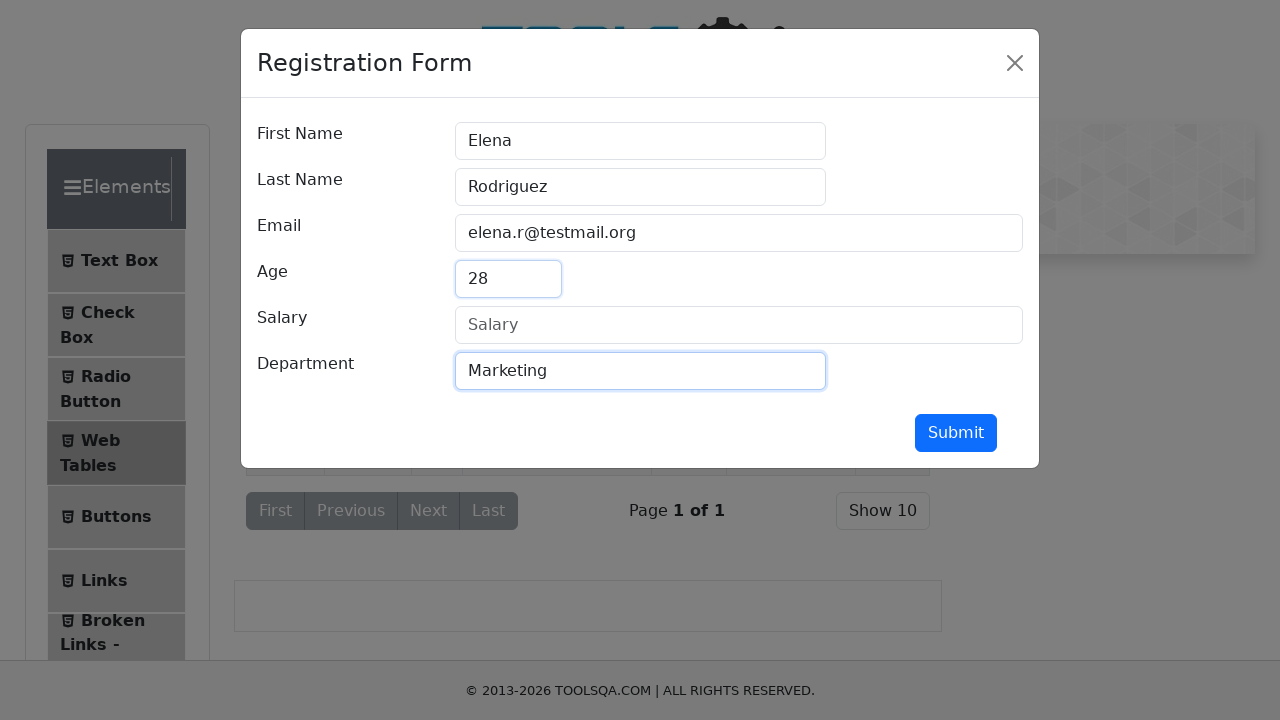

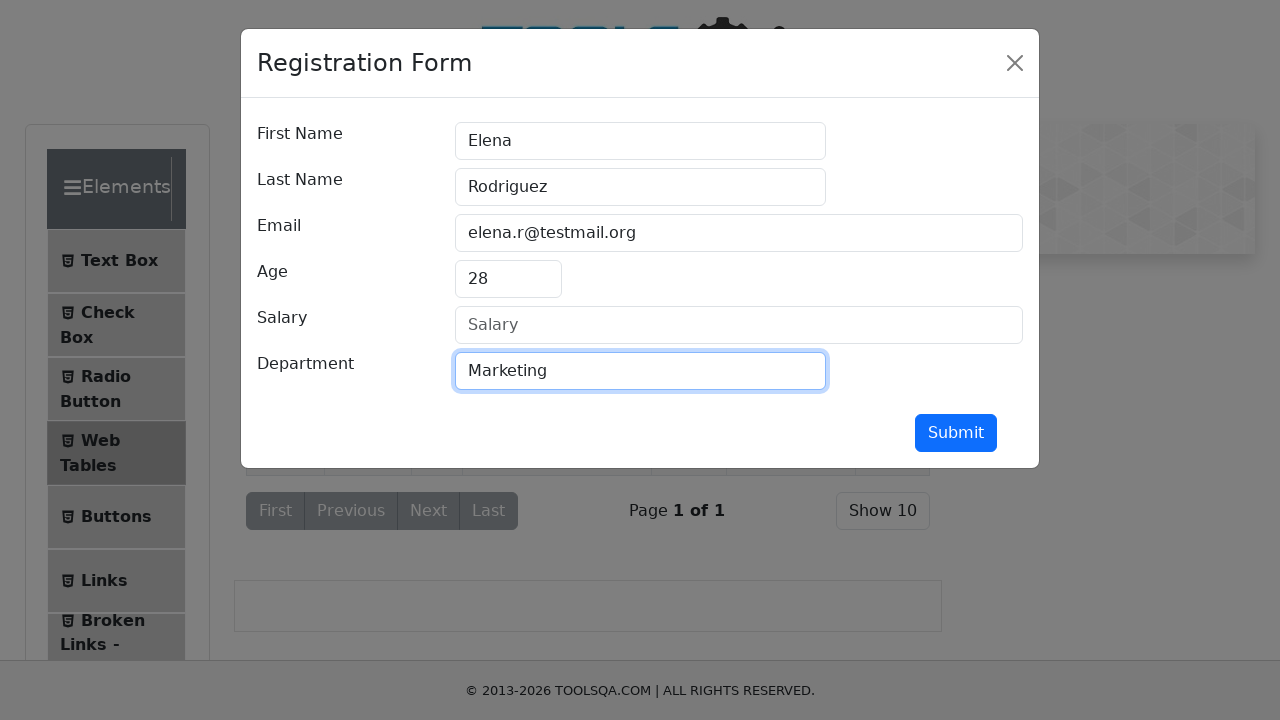